Tests nested iframe handling by navigating to a page with iframes within iframes, switching to the inner iframe and filling a text input

Starting URL: https://demo.automationtesting.in/Frames.html

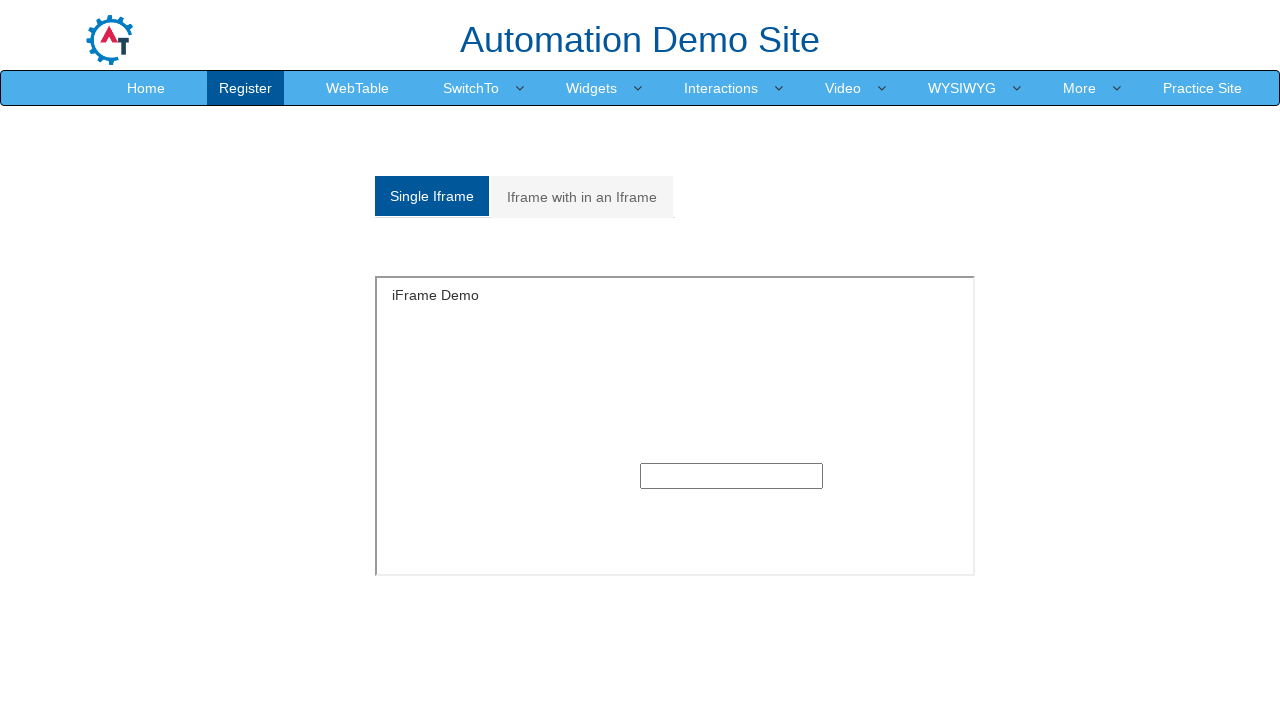

Clicked on 'Iframe with in an Iframe' tab at (582, 197) on xpath=//a[text()='Iframe with in an Iframe']
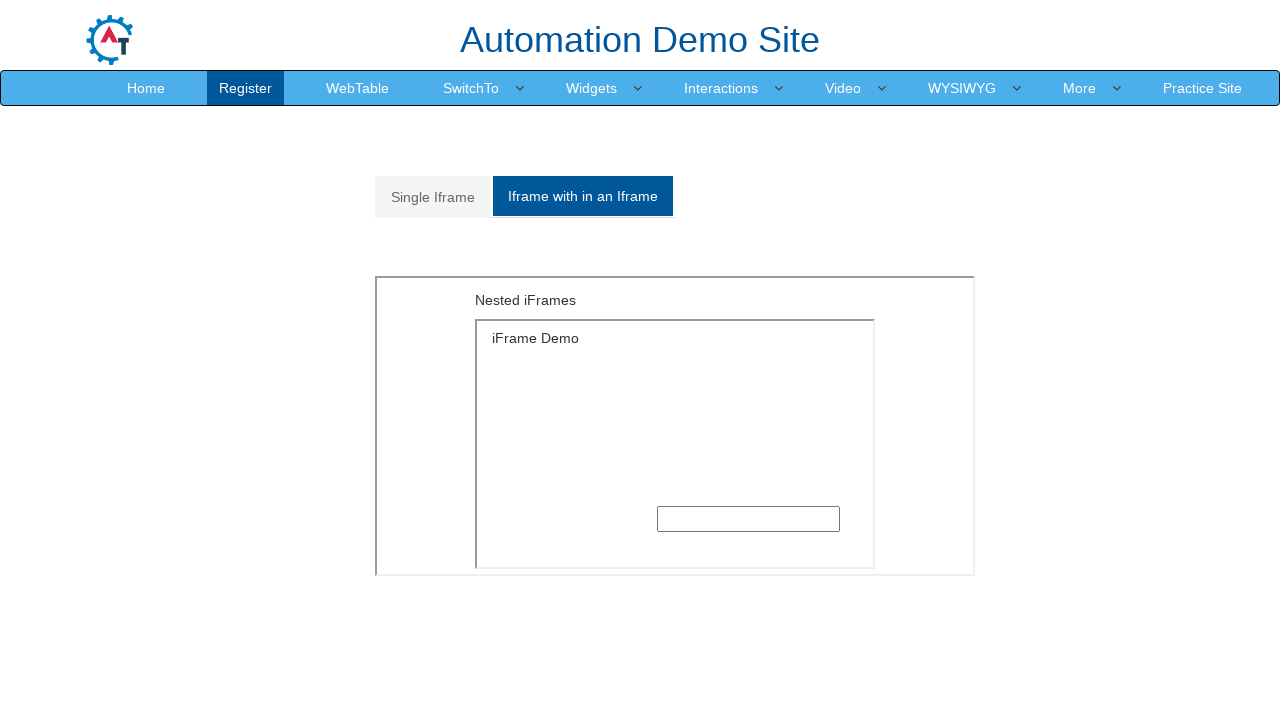

Located outer iframe
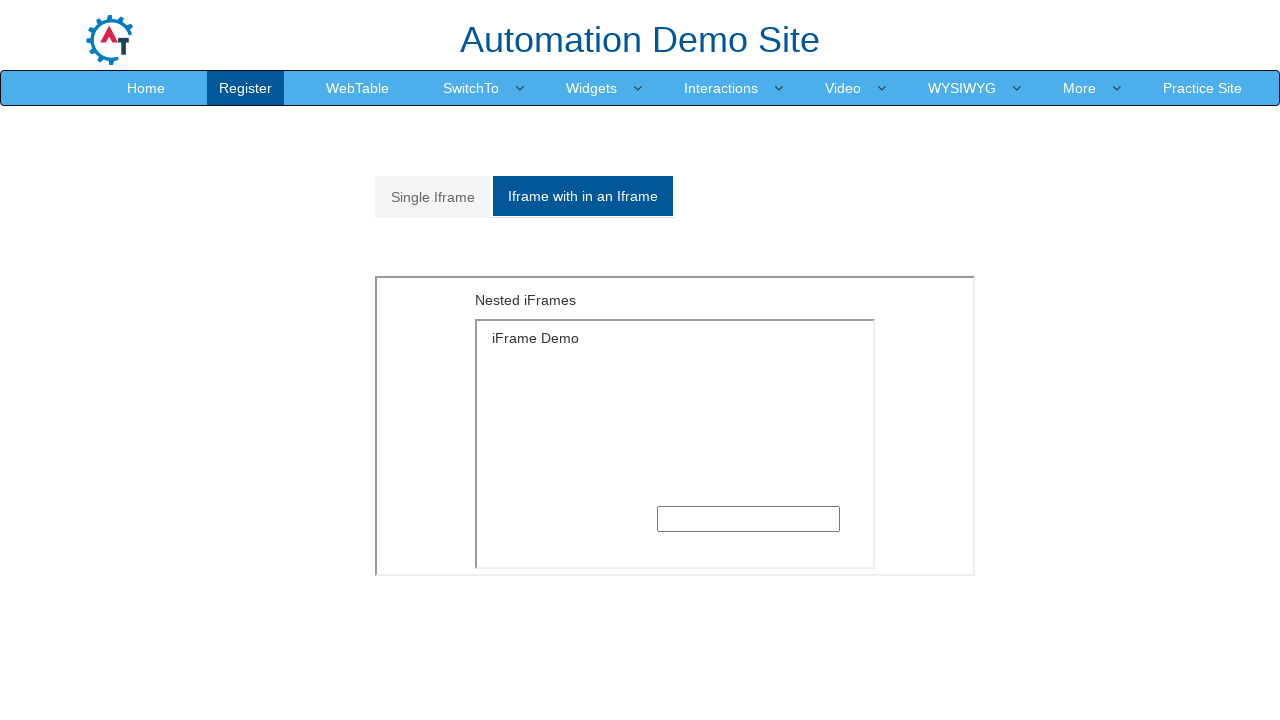

Located inner iframe within outer iframe
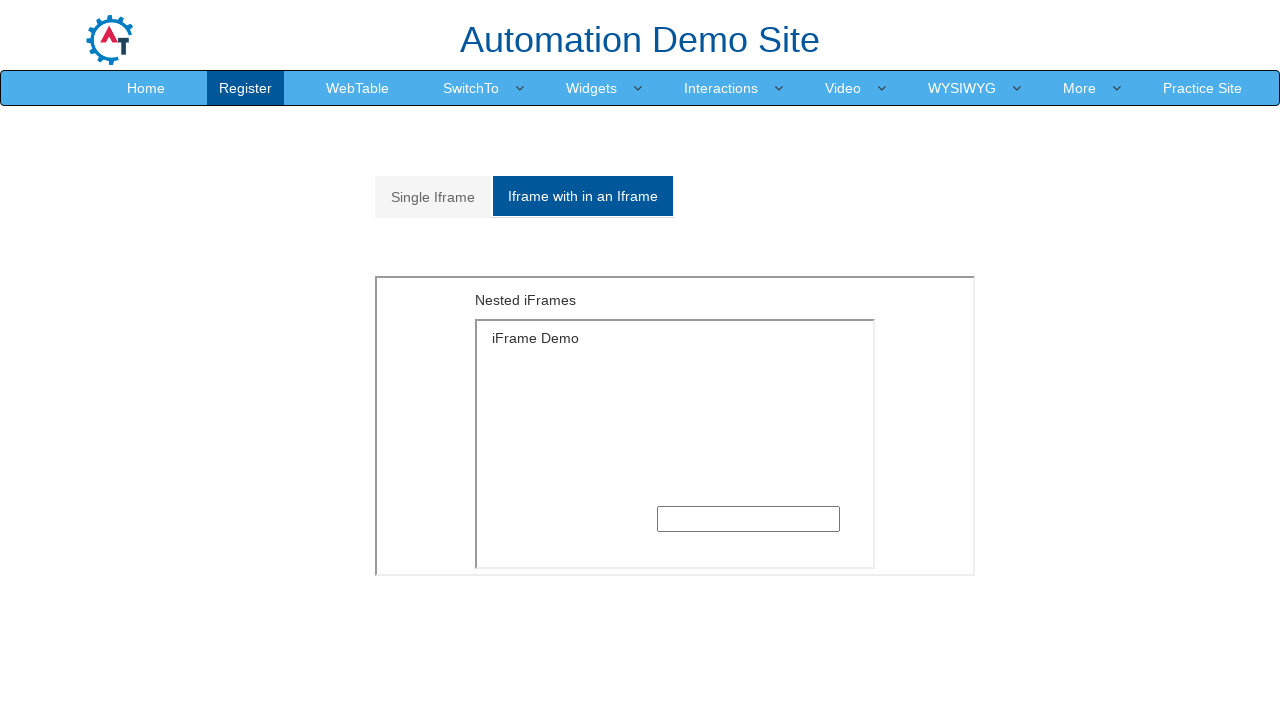

Filled text input in inner iframe with 'welcome' on xpath=//div[@id='Multiple']/iframe >> internal:control=enter-frame >> xpath=/htm
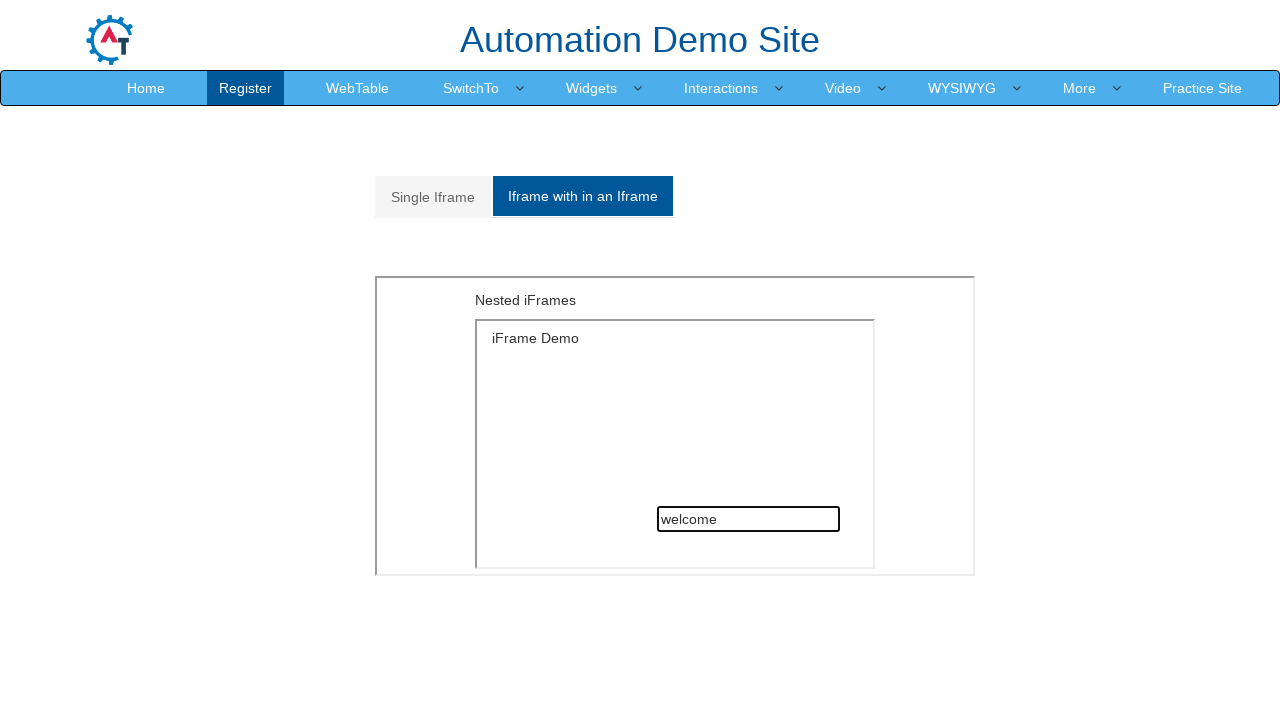

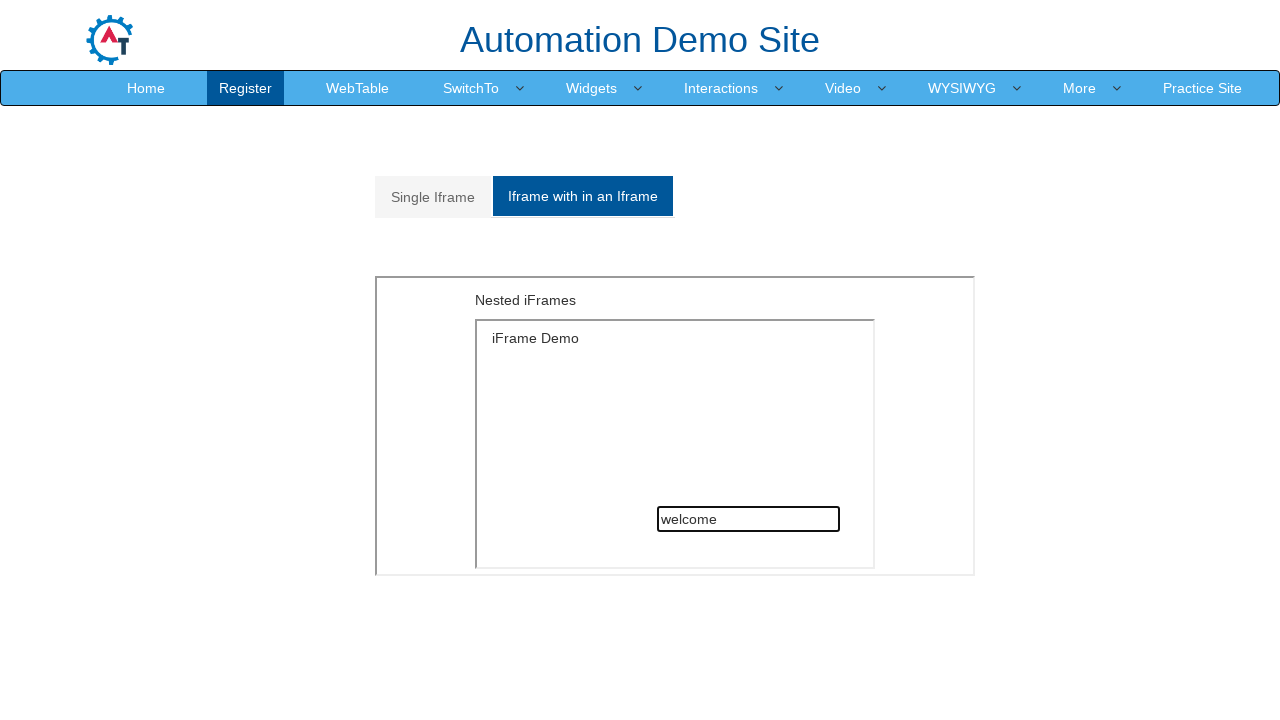